Tests monitor purchase flow by navigating to monitors category, adding ASUS Full HD to cart, and removing it

Starting URL: https://www.demoblaze.com/index.html

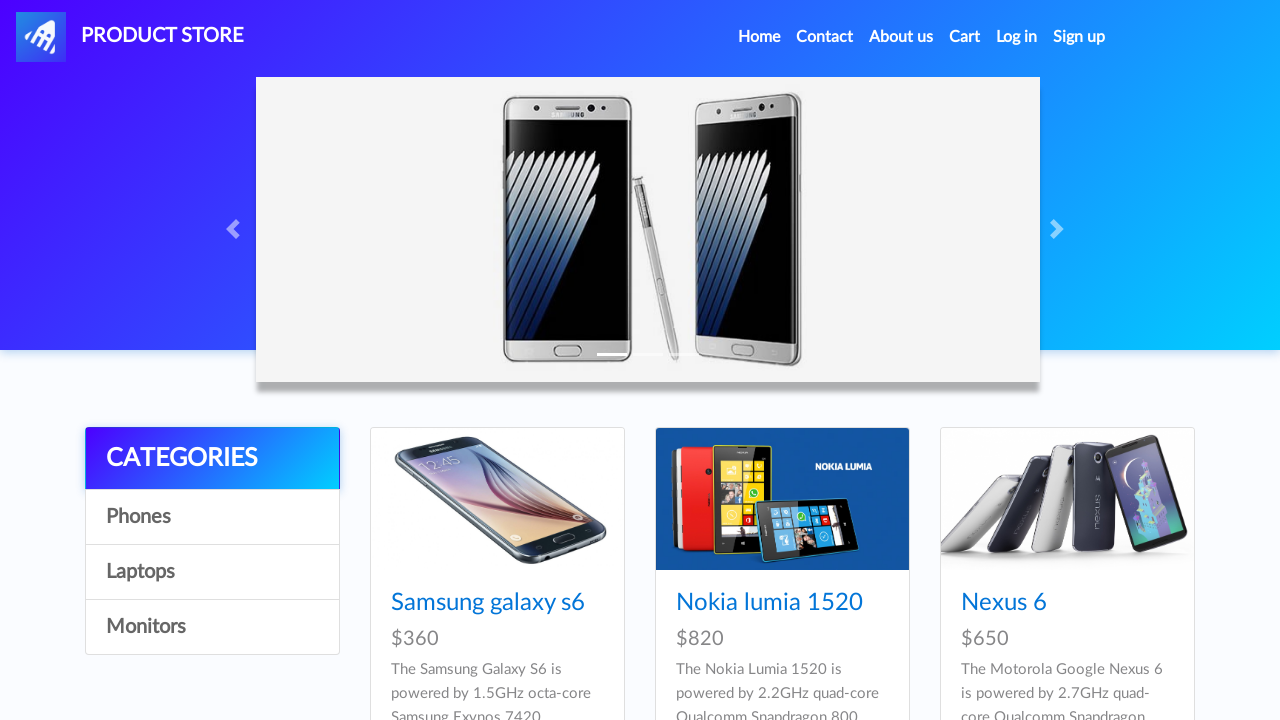

Clicked on Monitors category at (212, 627) on text=Monitors
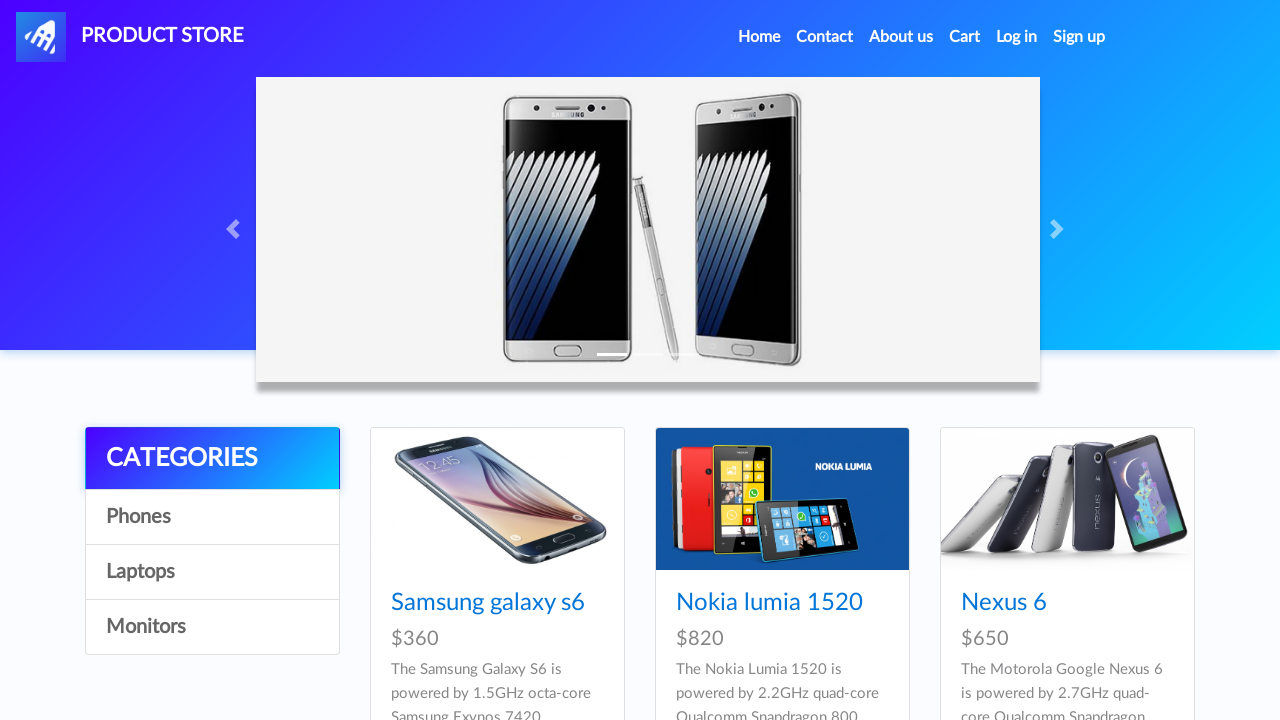

Waited for monitor products to load
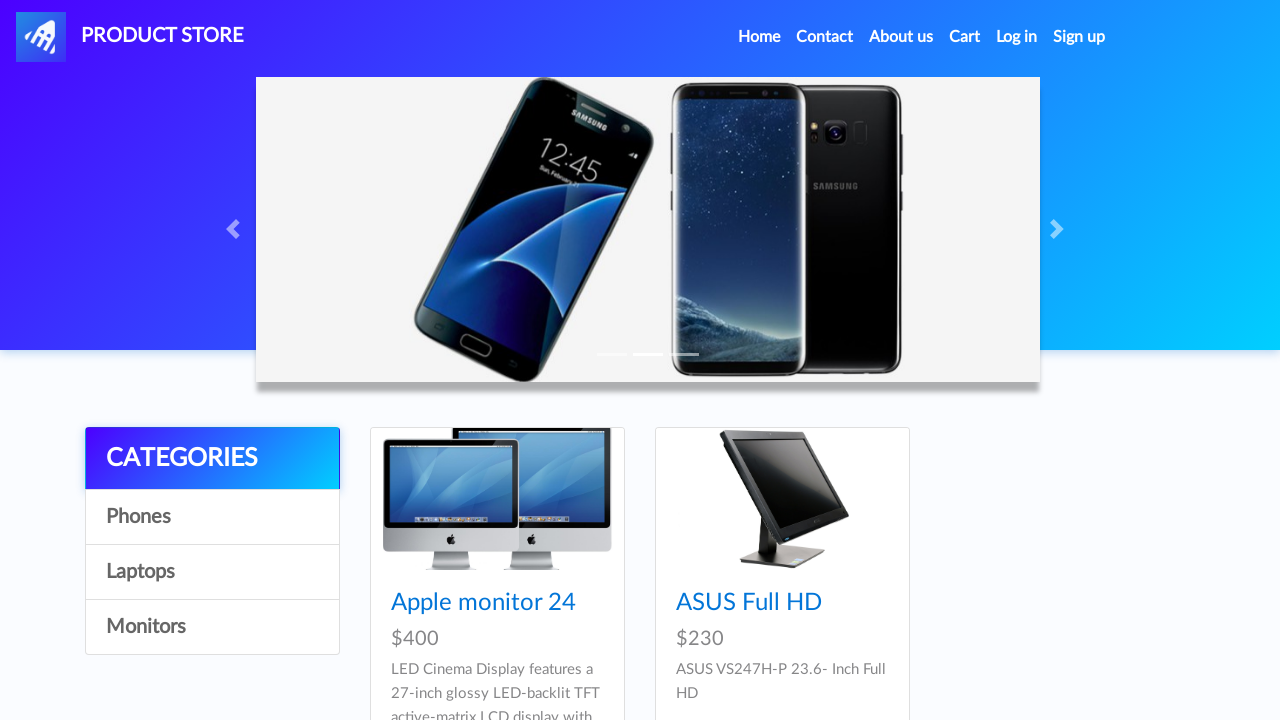

Clicked on ASUS Full HD monitor at (749, 603) on text=ASUS Full HD
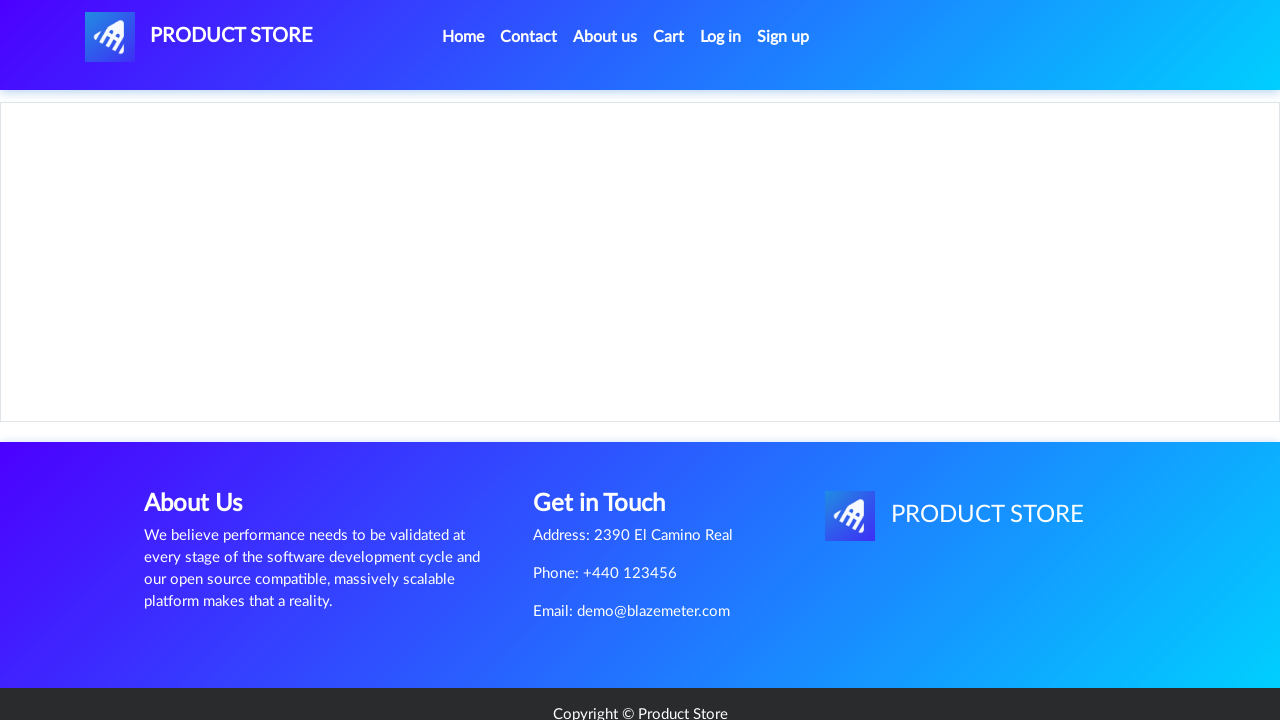

Add to cart button appeared
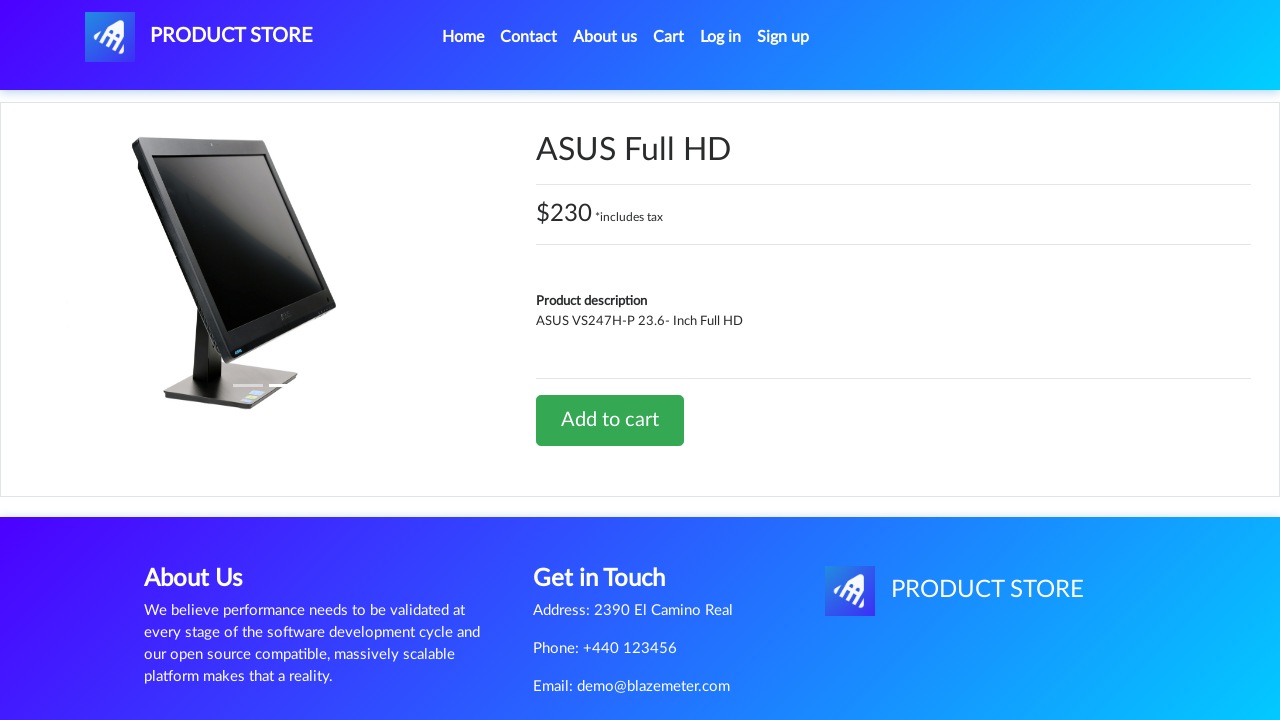

Clicked Add to cart button at (610, 420) on text=Add to cart
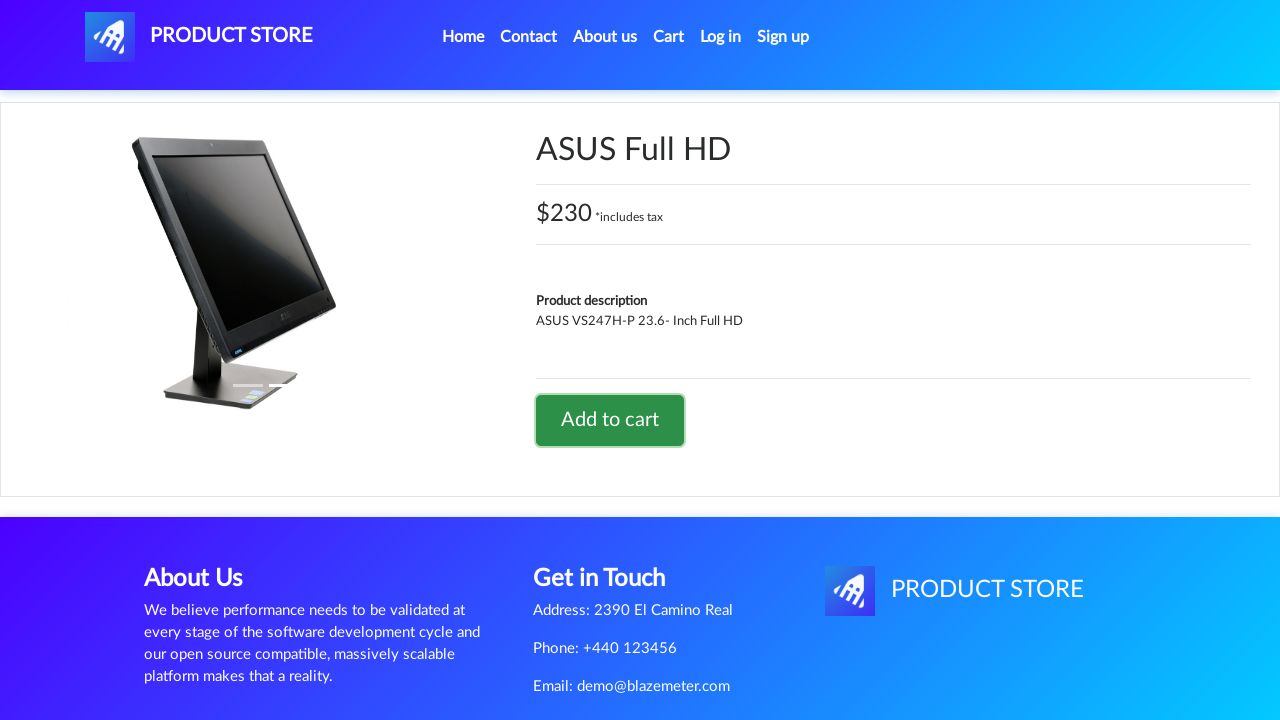

Set up dialog handler to accept alerts
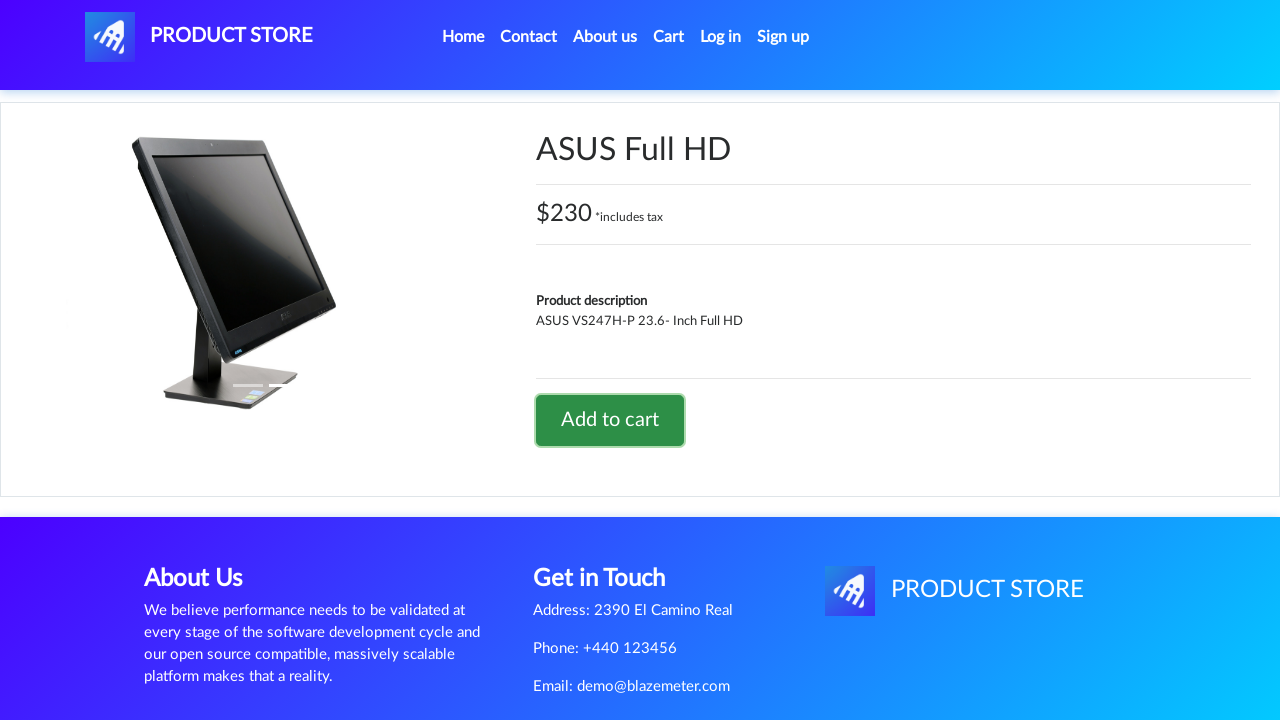

Clicked on cart icon to view cart at (669, 37) on #cartur
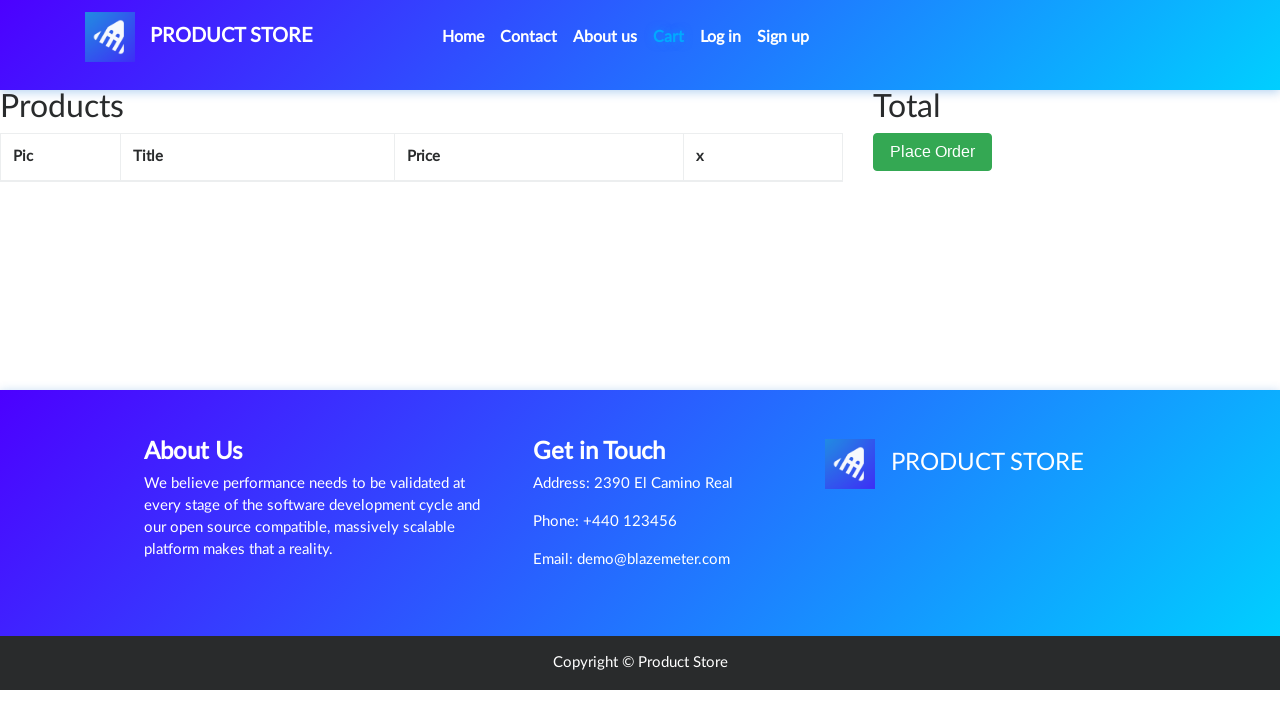

Delete button appeared in cart
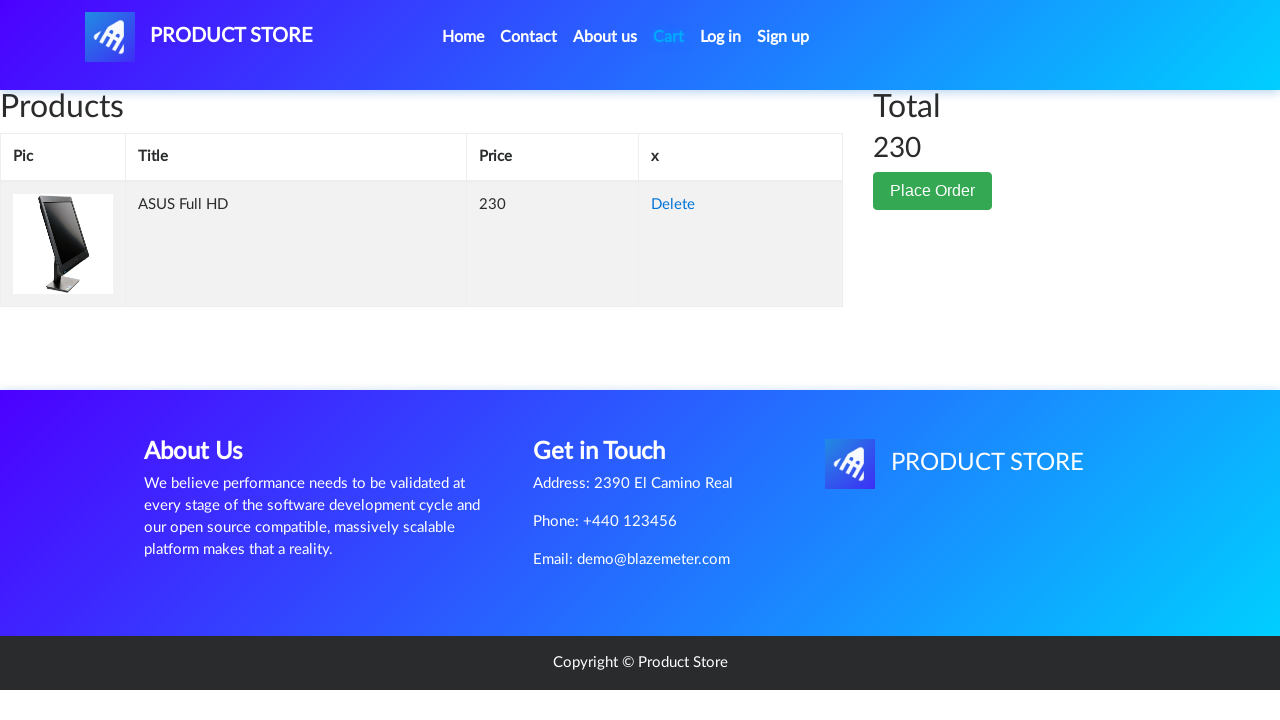

Clicked Delete to remove ASUS Full HD from cart at (673, 205) on text=Delete
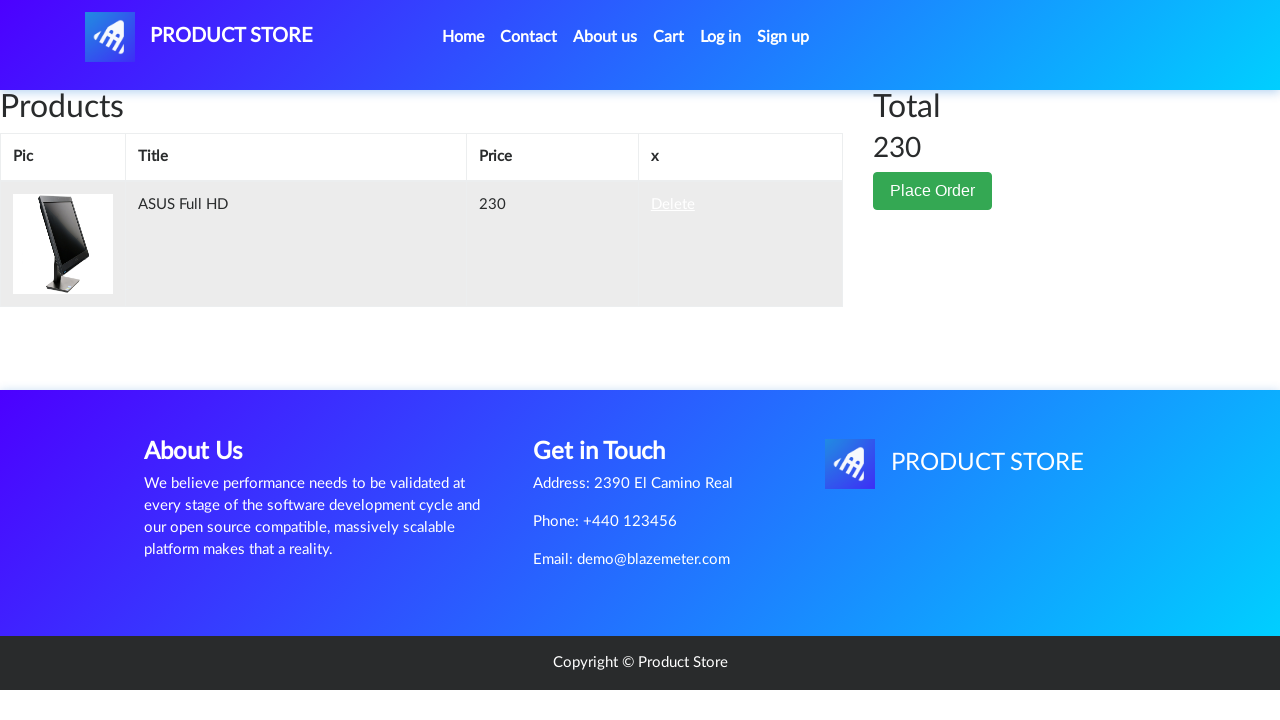

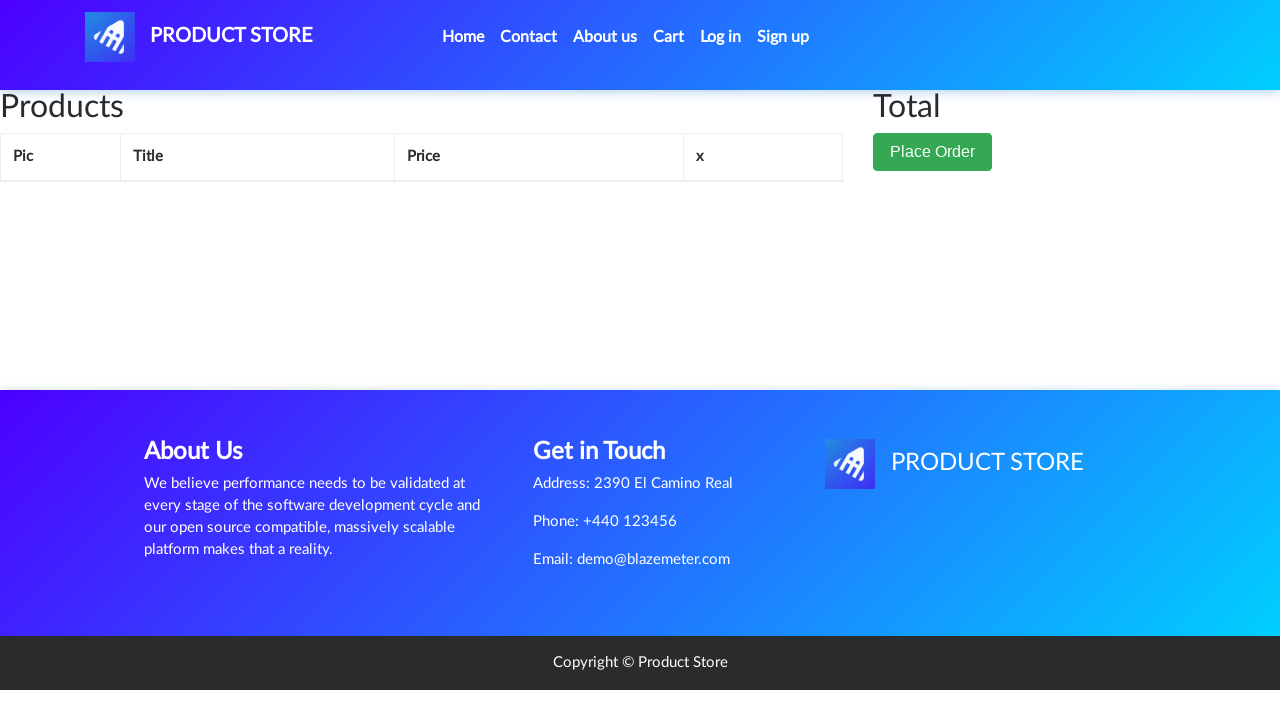